Navigates to a demo table page and interacts with employee data table by clicking on the demo table link

Starting URL: http://automationbykrishna.com/

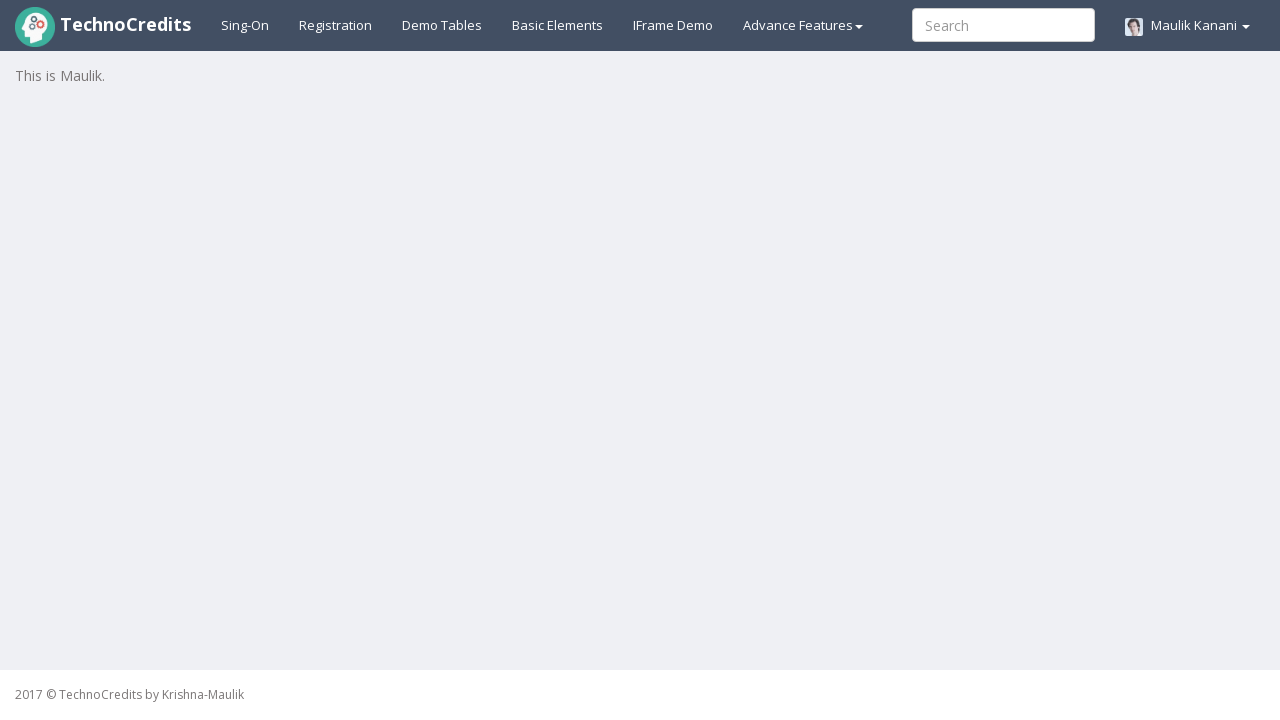

Clicked on demo table link to navigate to employee data table at (442, 25) on #demotable
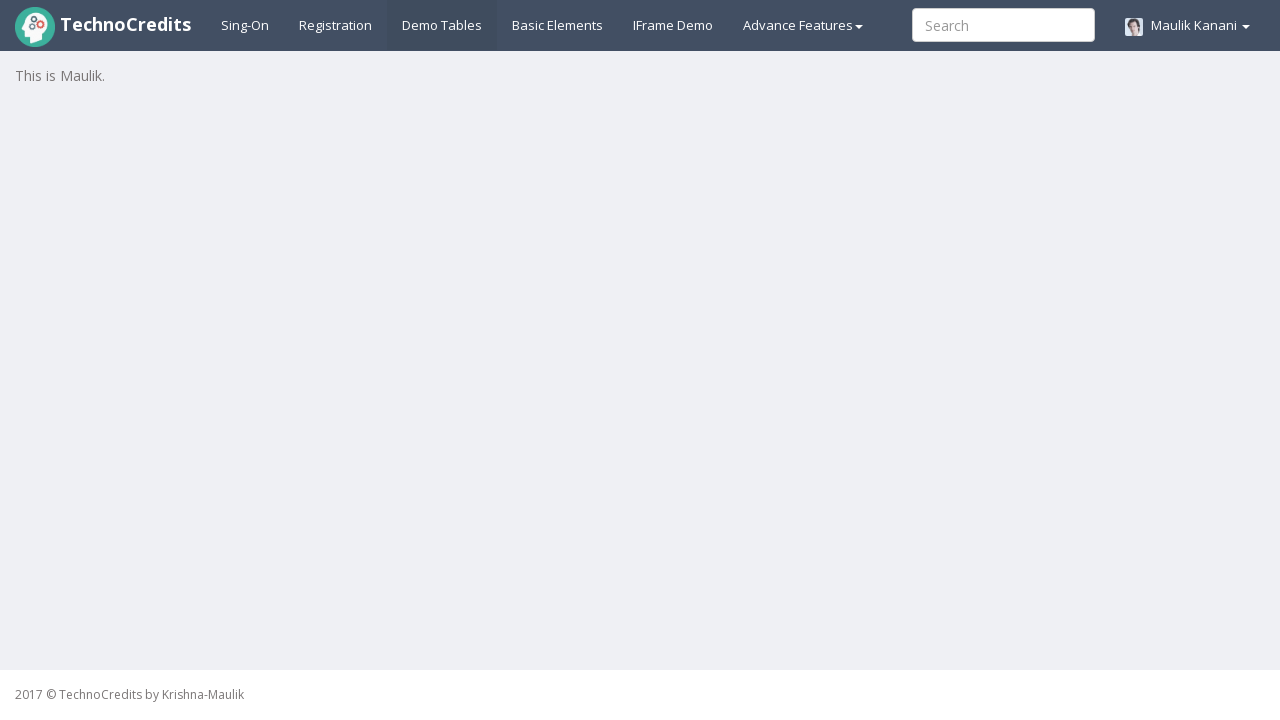

Employee manager table became visible
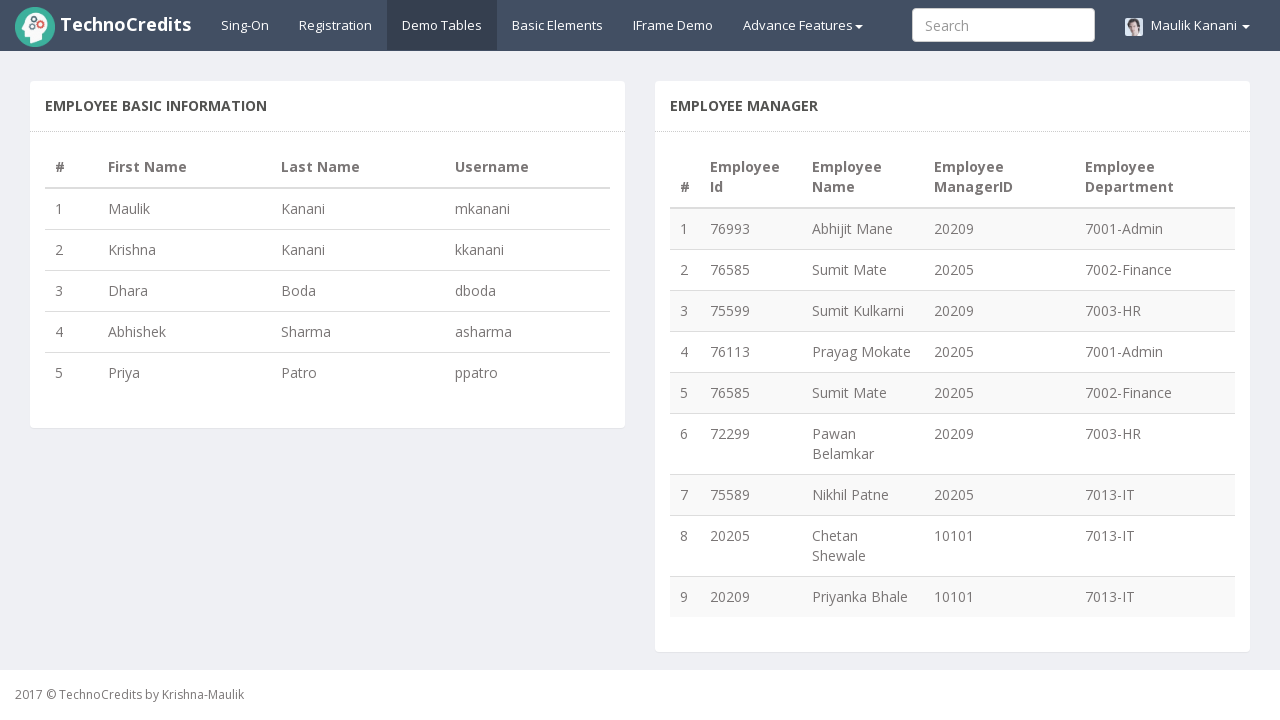

Table structure with striped rows verified as present
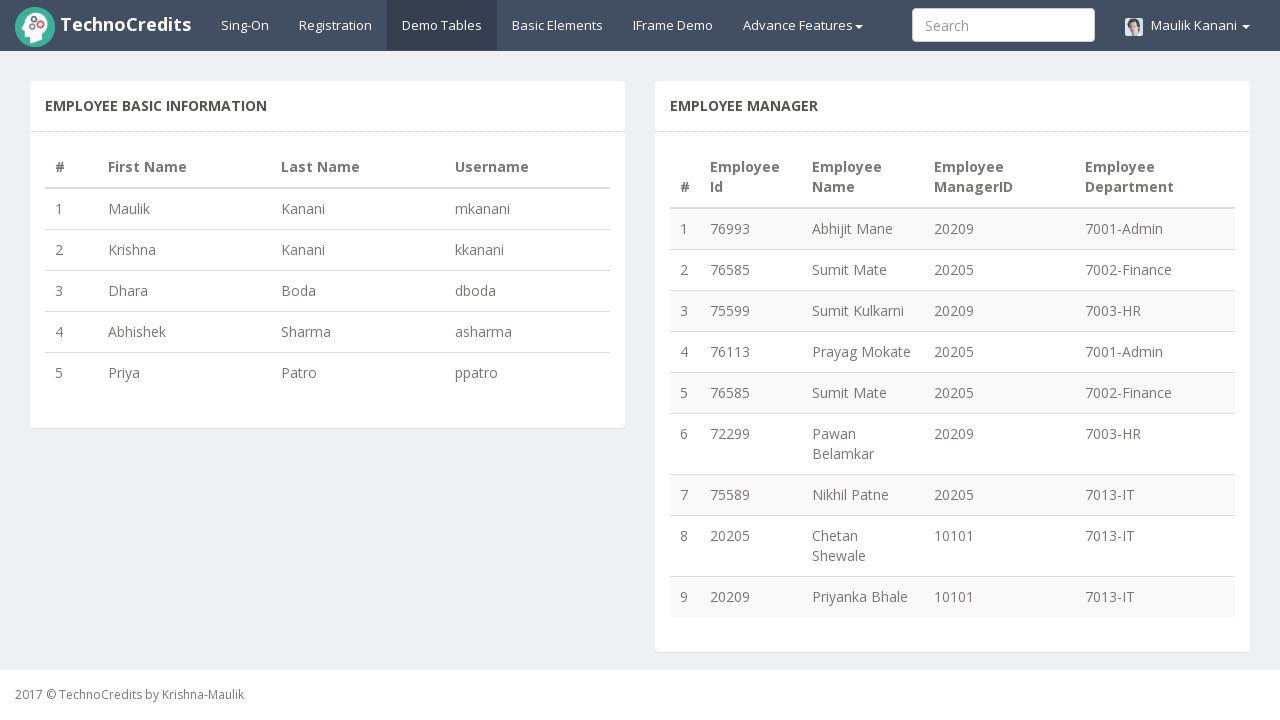

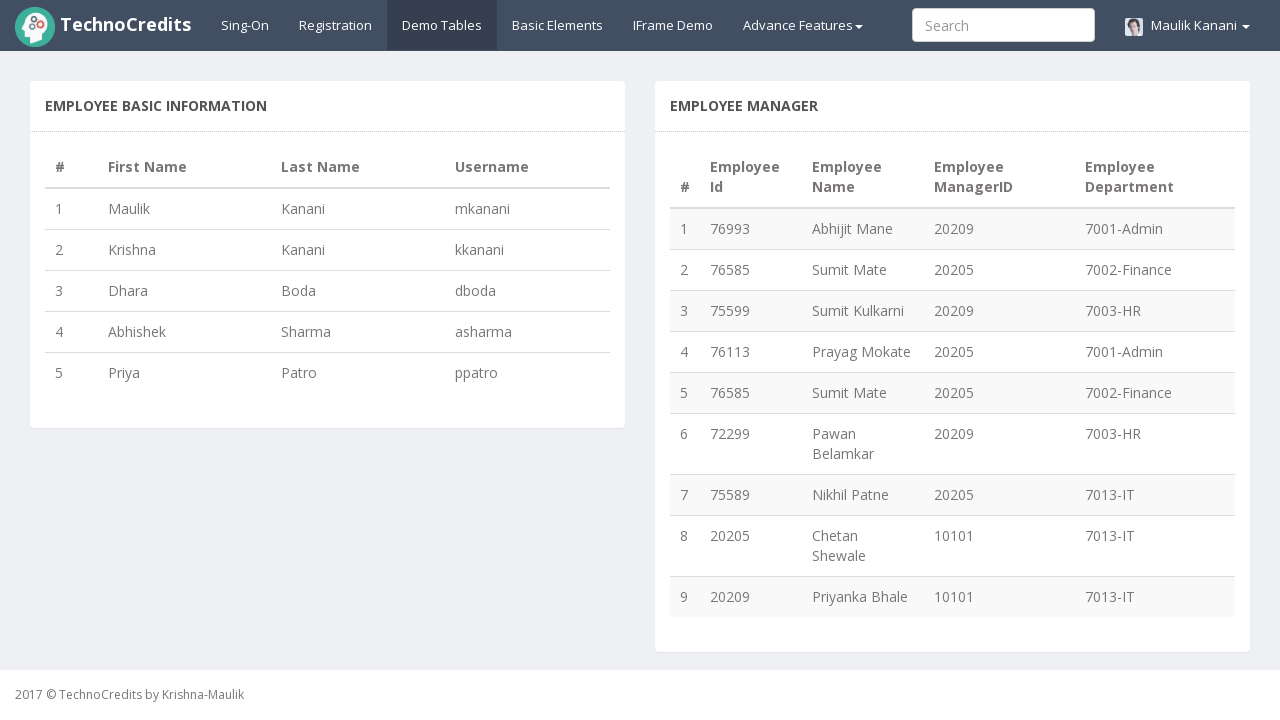